Tests the Add/Remove Elements functionality by navigating to the add/remove page, clicking the Add Element button 5 times to create delete buttons, verifying 5 elements exist, then removing one and verifying 4 remain.

Starting URL: https://the-internet.herokuapp.com/

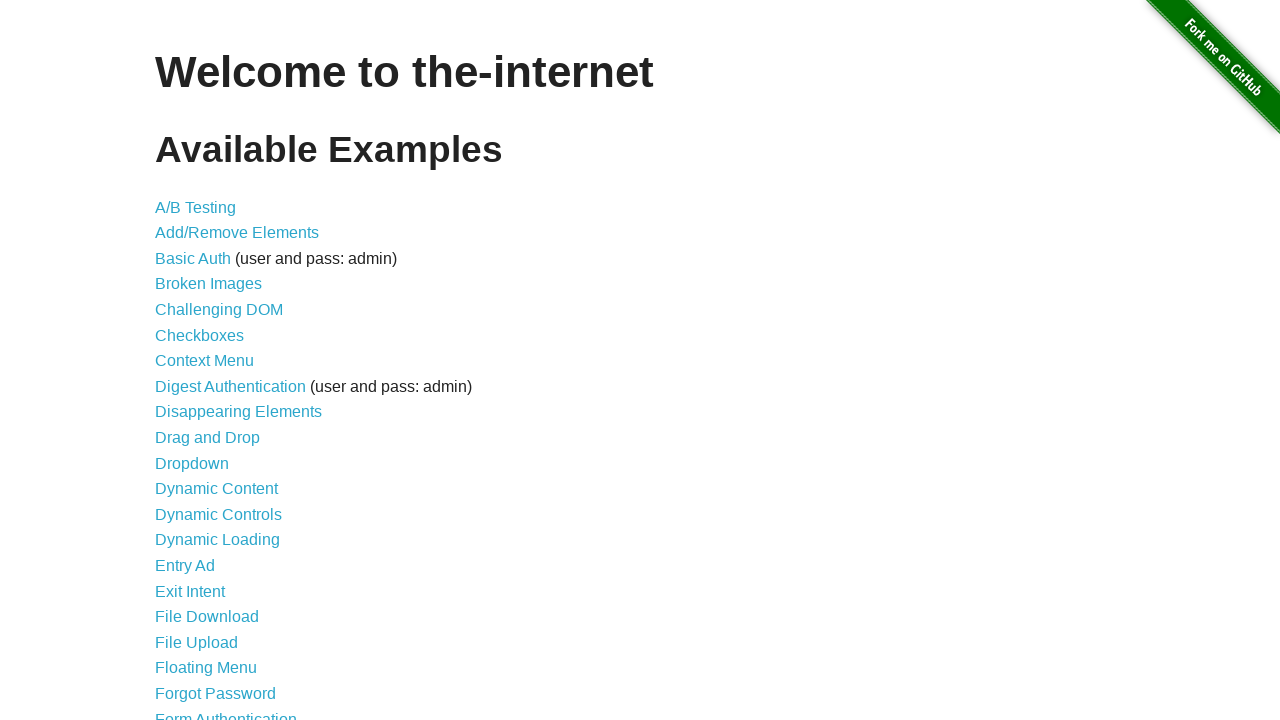

Clicked Add/Remove Elements link from homepage at (237, 233) on a[href='/add_remove_elements/']
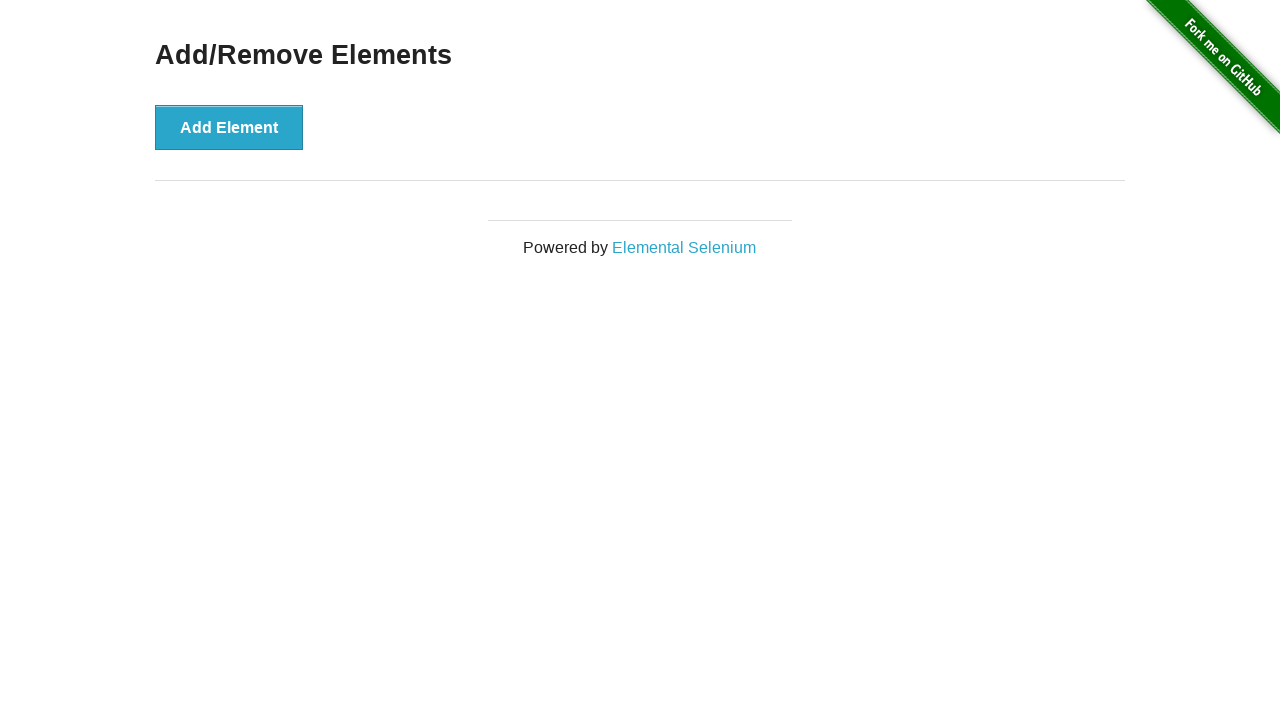

Add/Remove Elements page loaded successfully
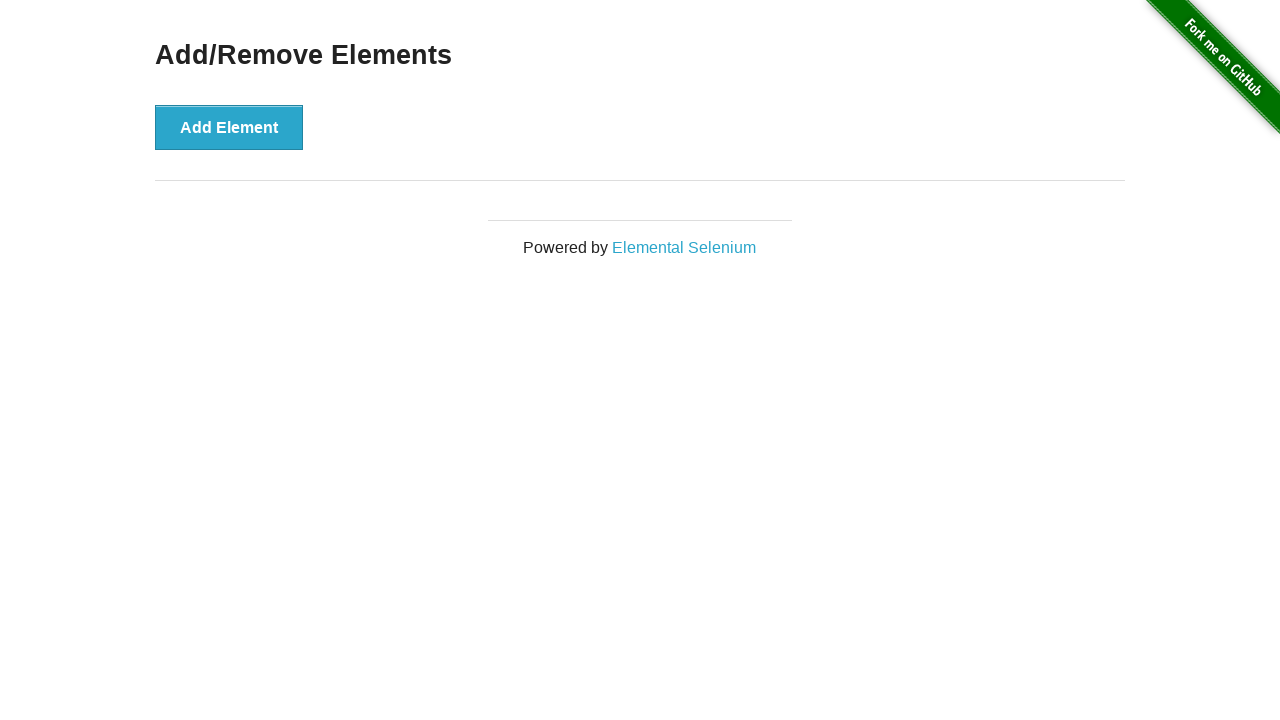

Clicked Add Element button (iteration 1 of 5) at (229, 127) on button[onclick='addElement()']
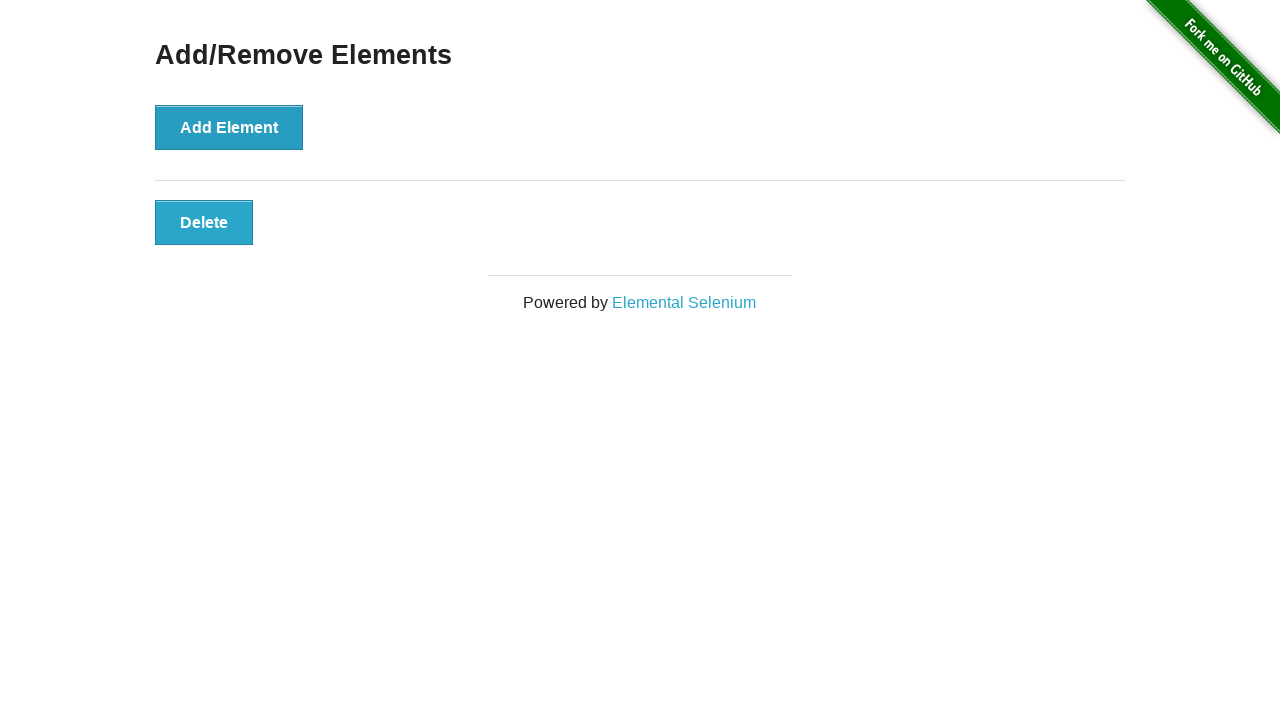

Clicked Add Element button (iteration 2 of 5) at (229, 127) on button[onclick='addElement()']
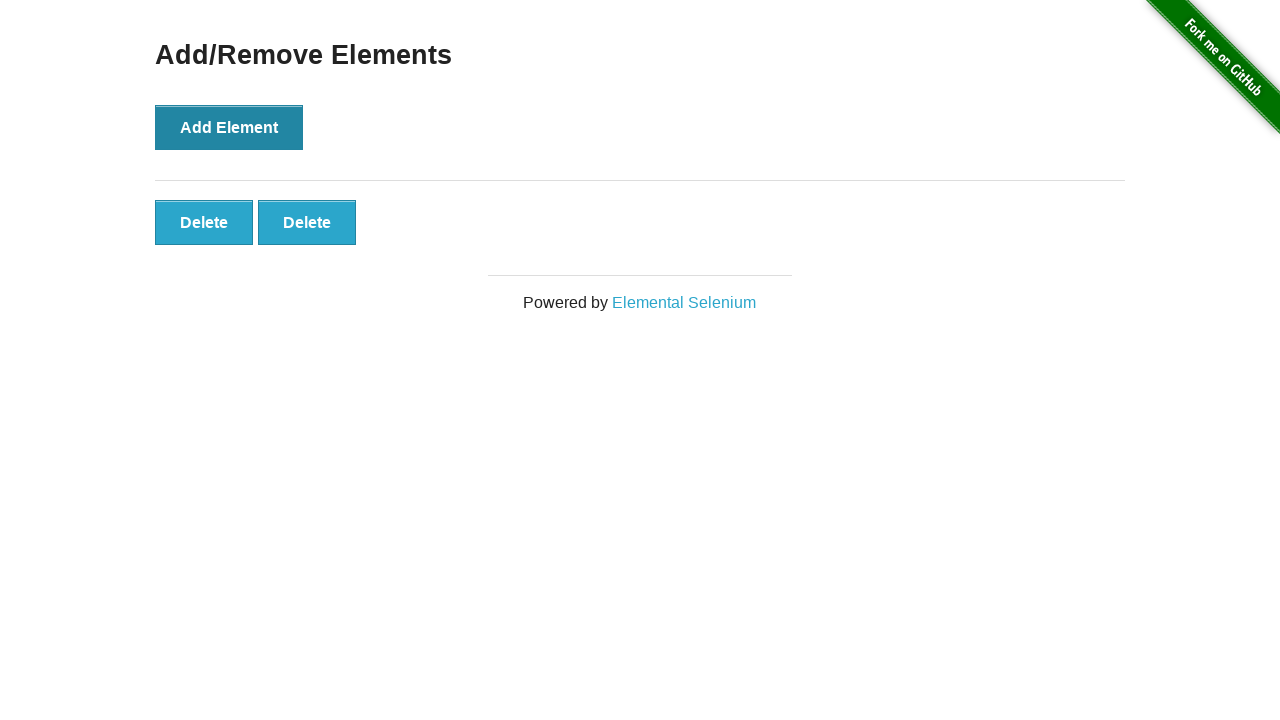

Clicked Add Element button (iteration 3 of 5) at (229, 127) on button[onclick='addElement()']
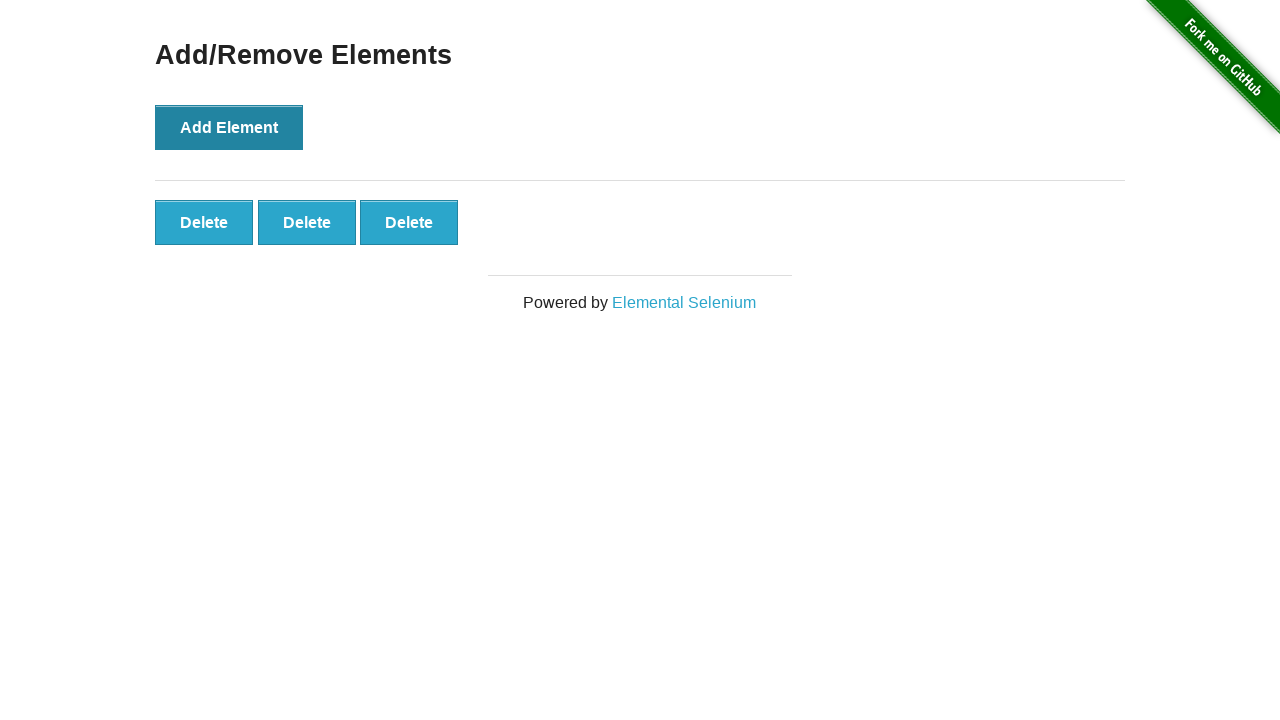

Clicked Add Element button (iteration 4 of 5) at (229, 127) on button[onclick='addElement()']
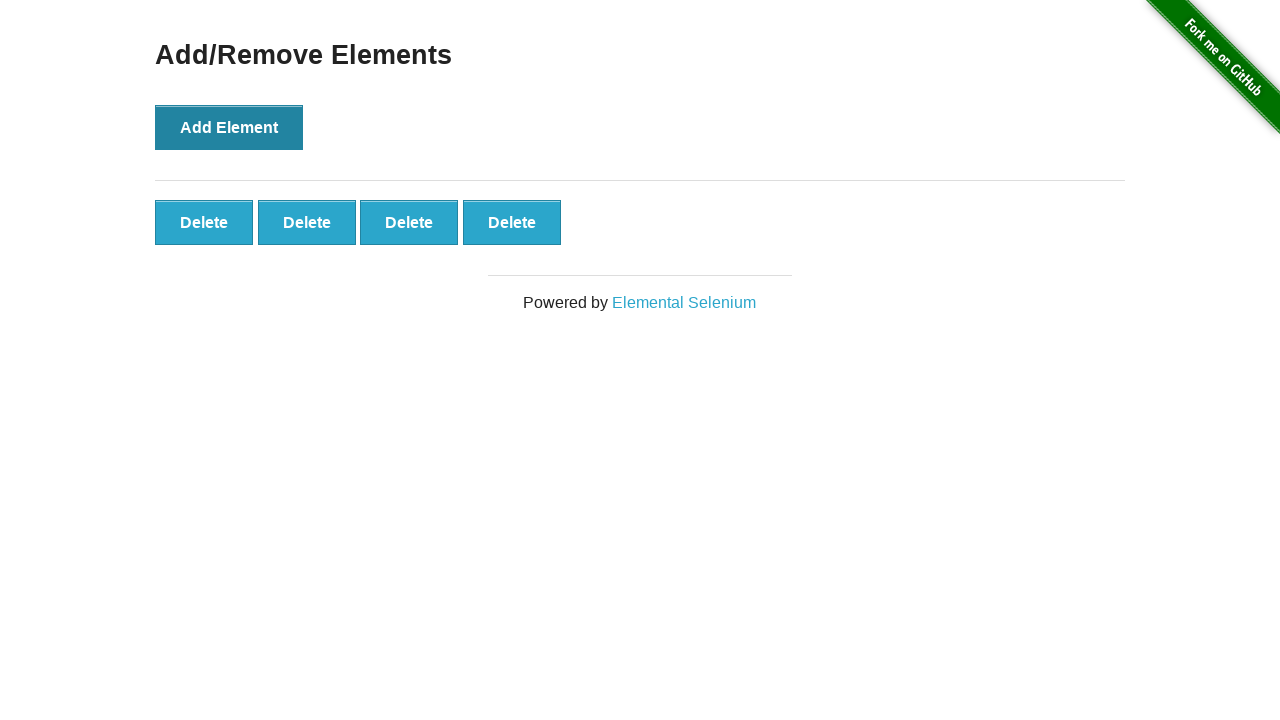

Clicked Add Element button (iteration 5 of 5) at (229, 127) on button[onclick='addElement()']
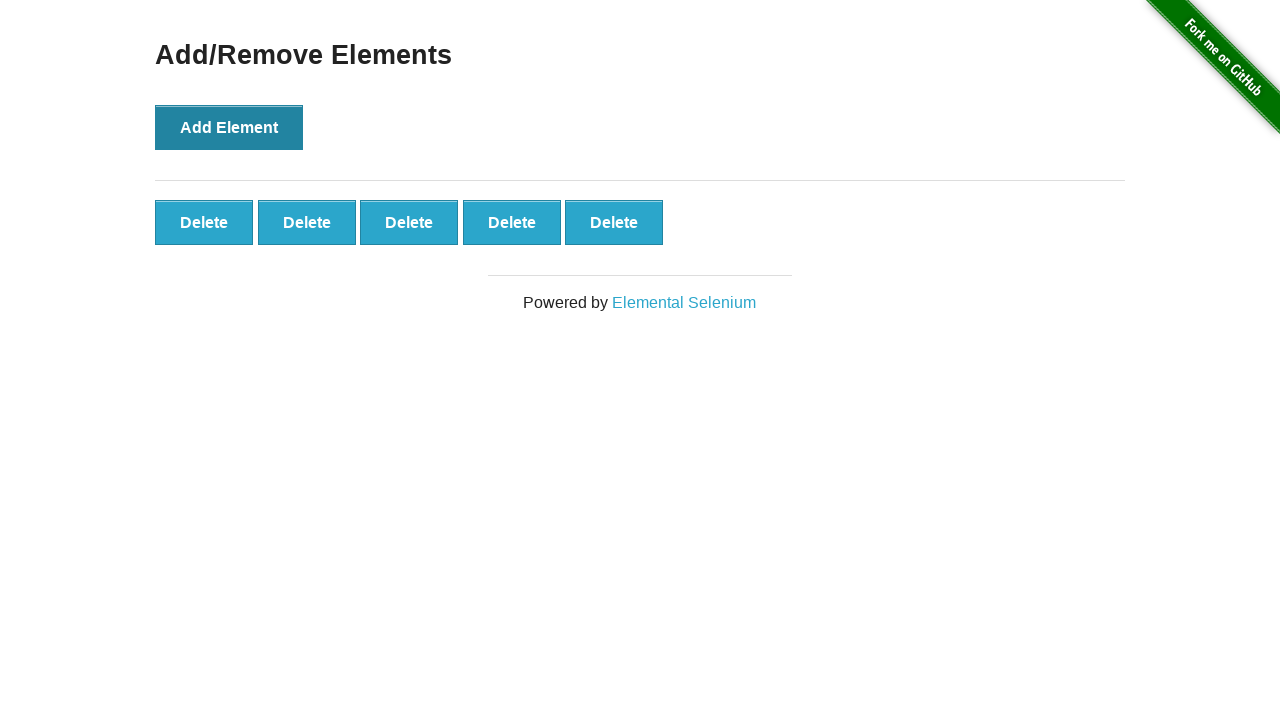

Verified 5 delete buttons exist after adding elements
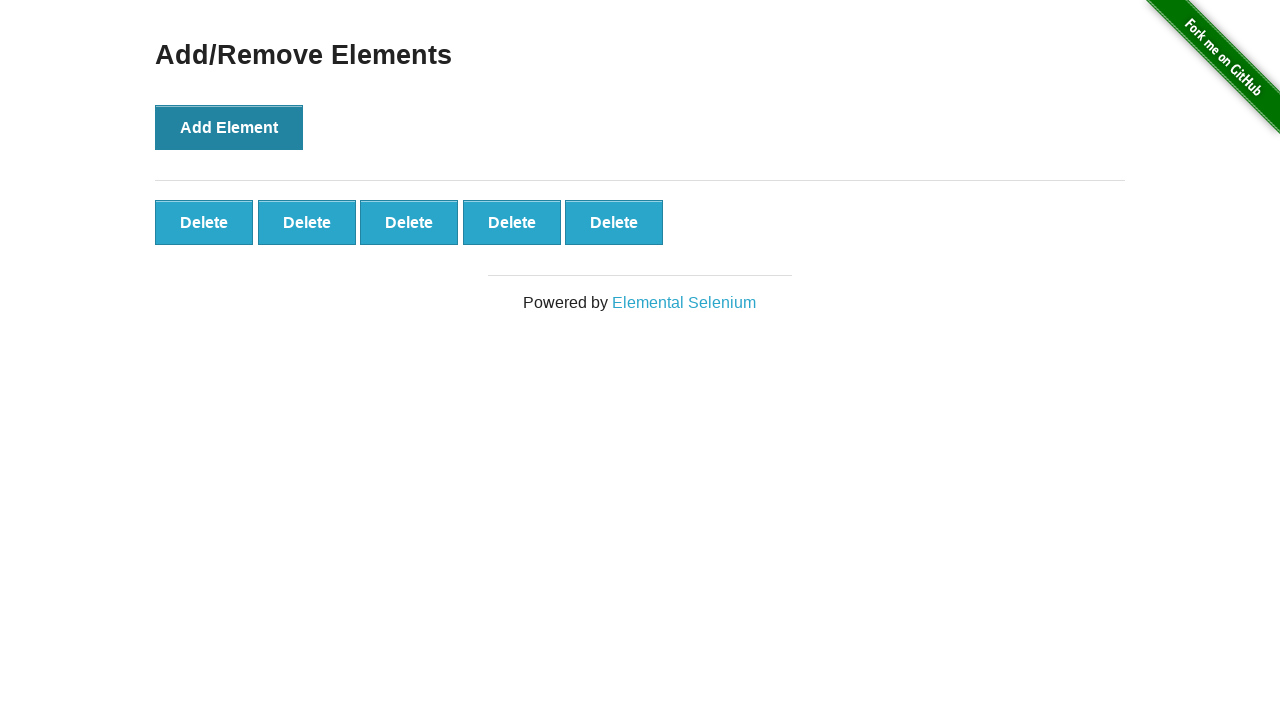

Clicked first delete button to remove one element at (204, 222) on button.added-manually >> nth=0
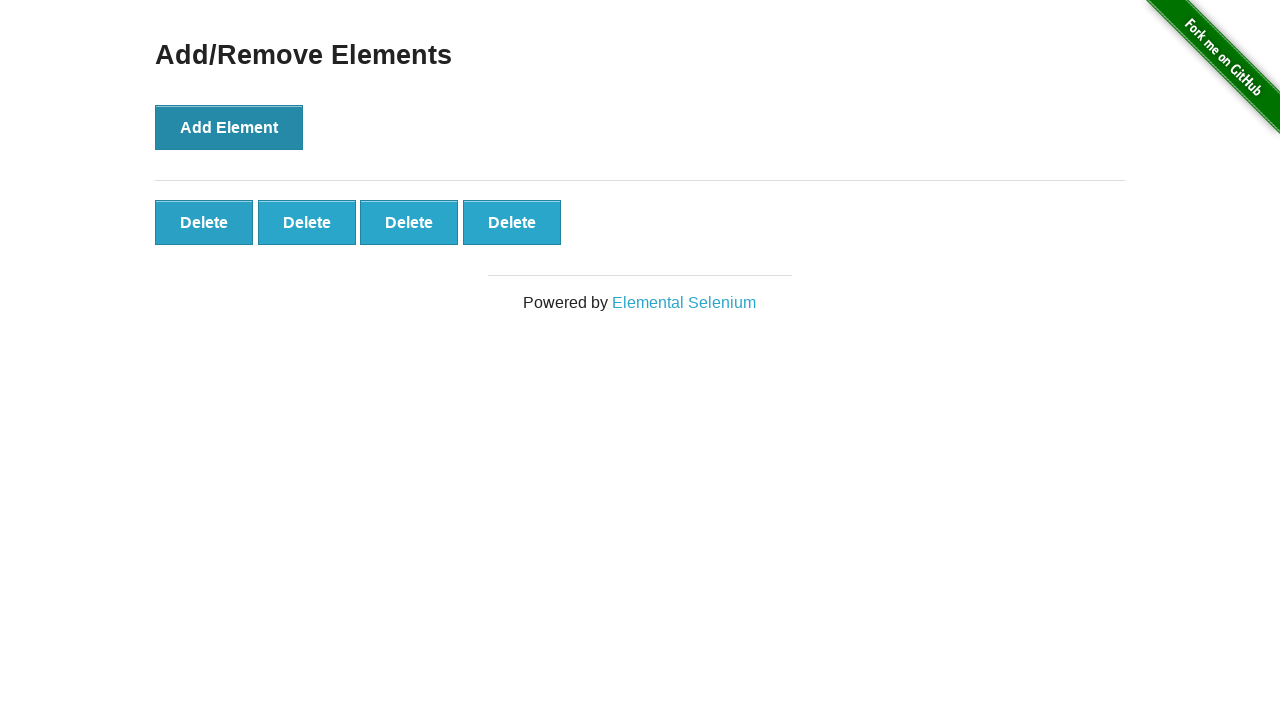

Verified 4 delete buttons remain after removing one element
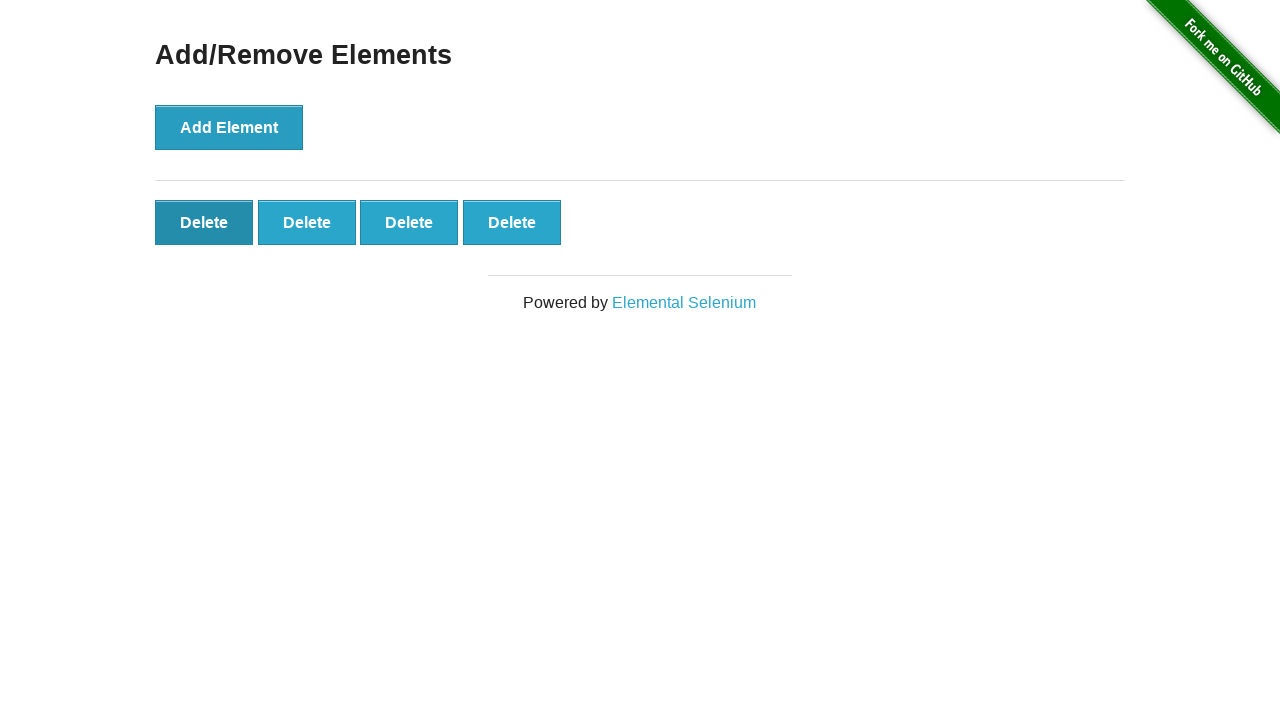

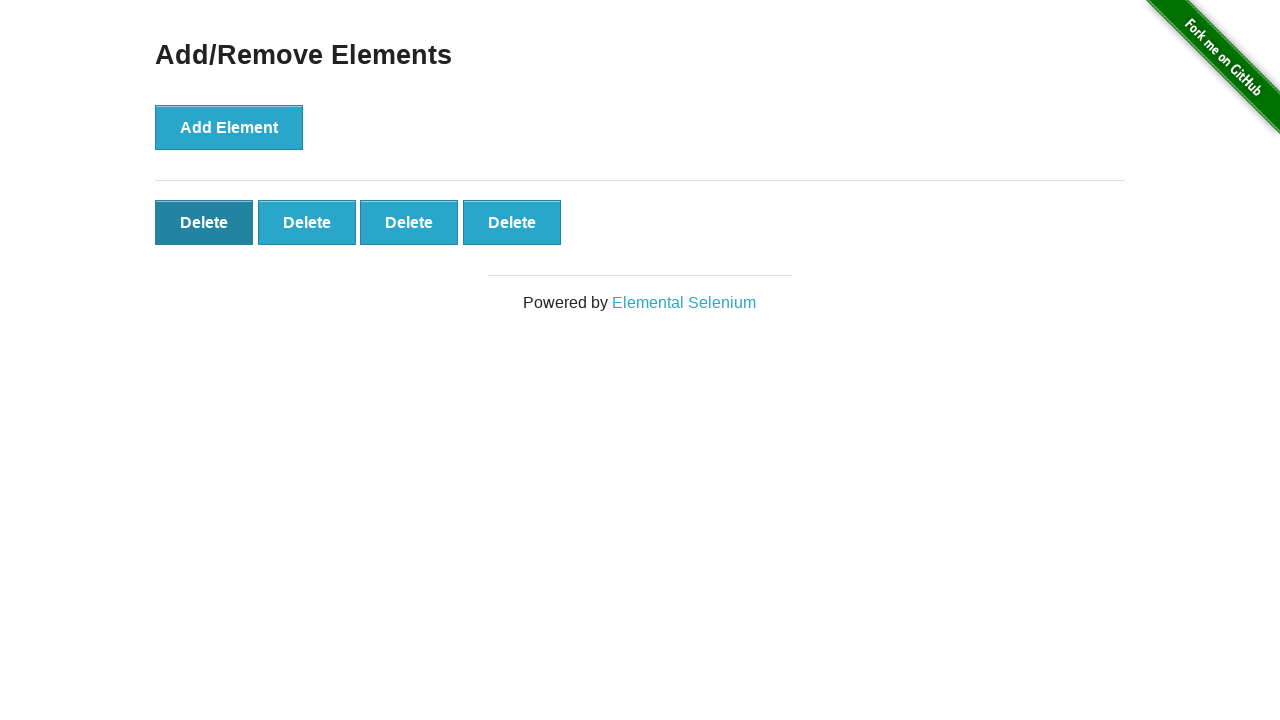